Tests the DemoQA Elements Text Box form by navigating to Elements section, filling username and email fields, submitting with invalid email, then correcting the email.

Starting URL: https://demoqa.com

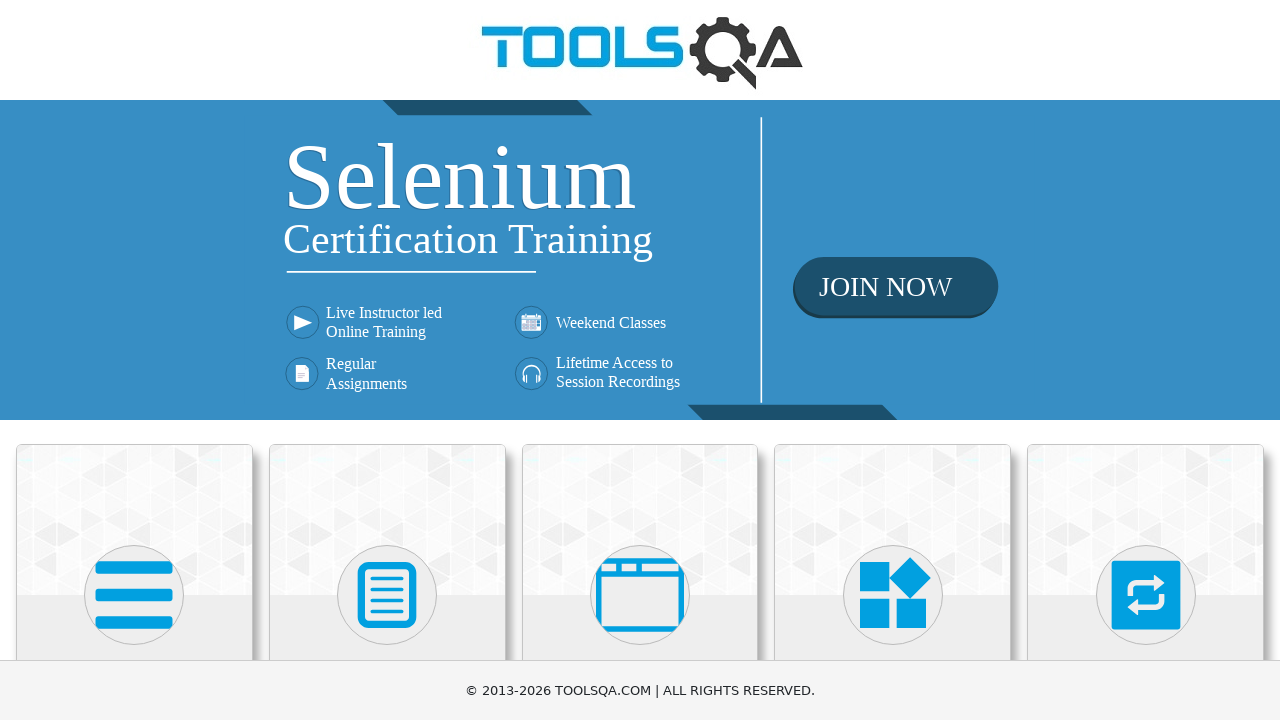

Clicked on Elements menu at (134, 360) on xpath=//h5[normalize-space()='Elements']
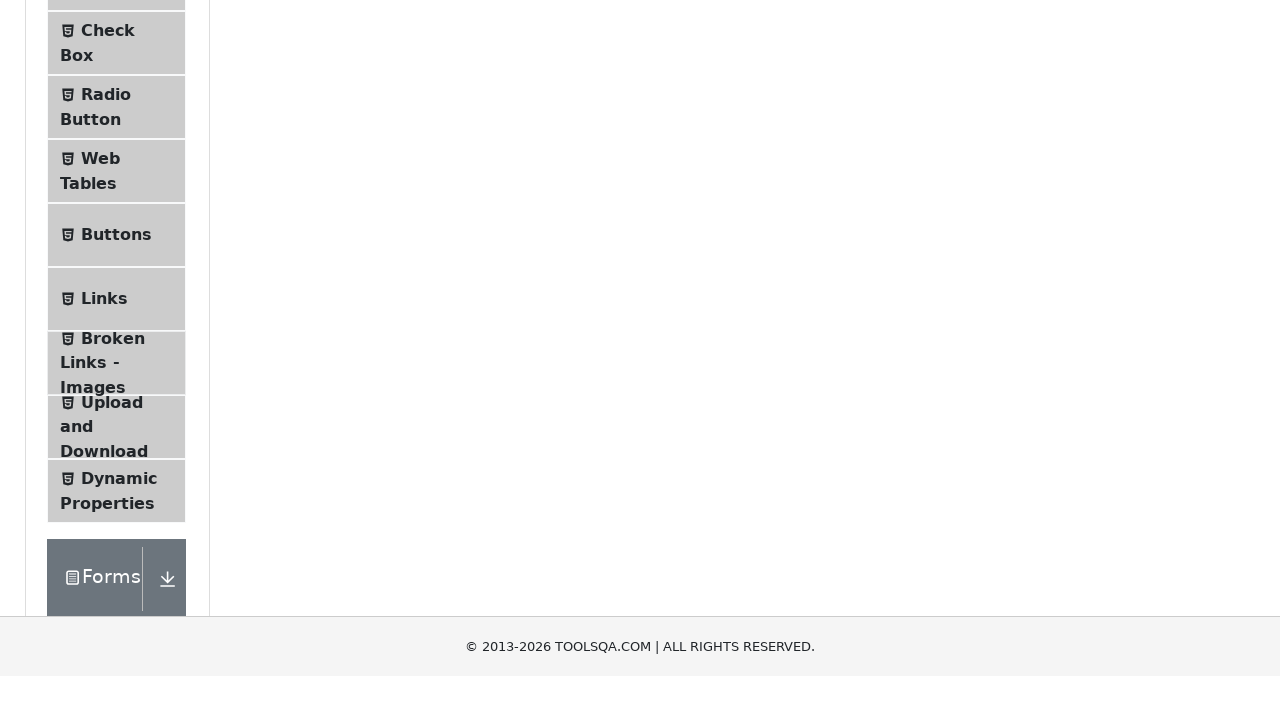

Clicked on Text Box submenu at (116, 261) on #item-0
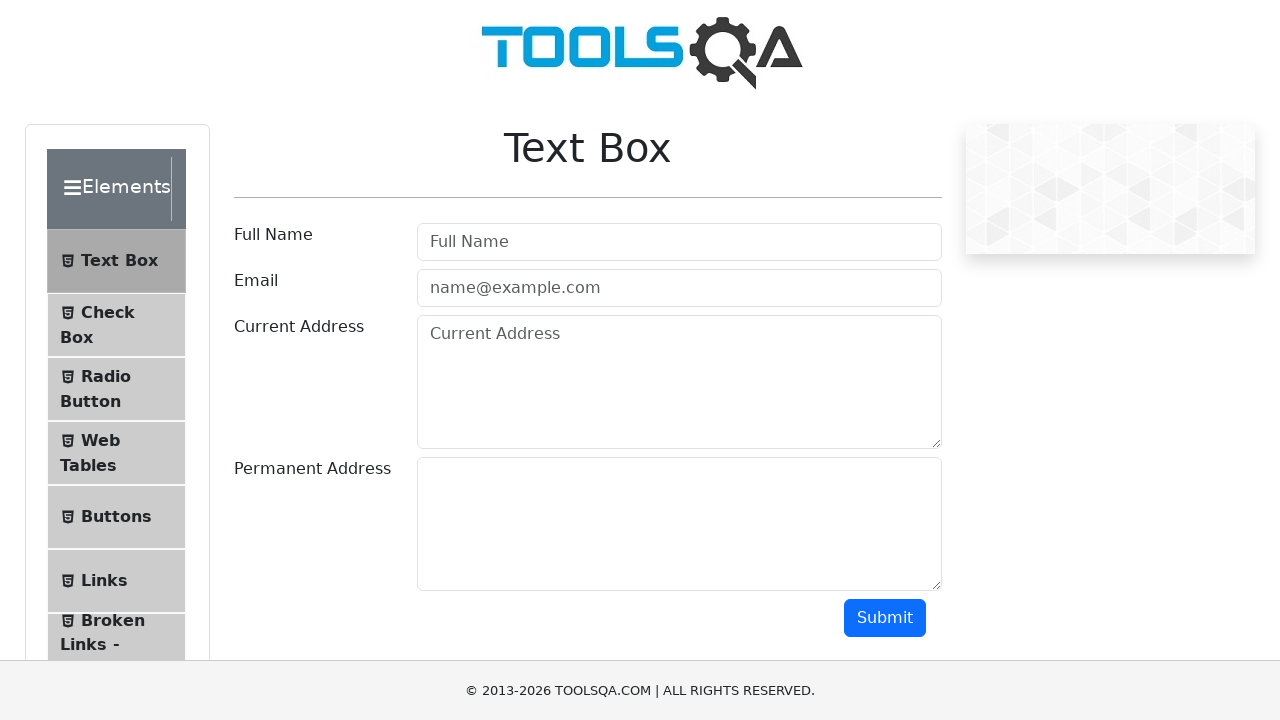

Filled username field with 'SelectUser' on #userName
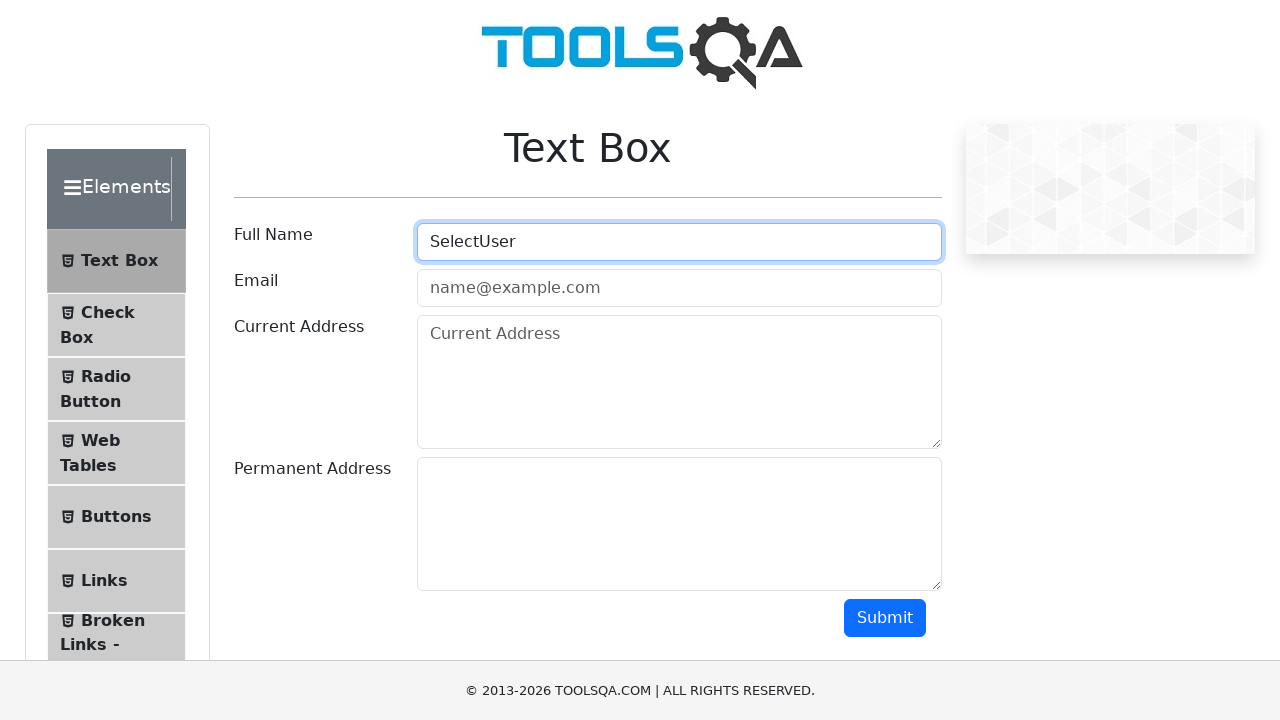

Filled email field with invalid email 'selectbad' on #userEmail
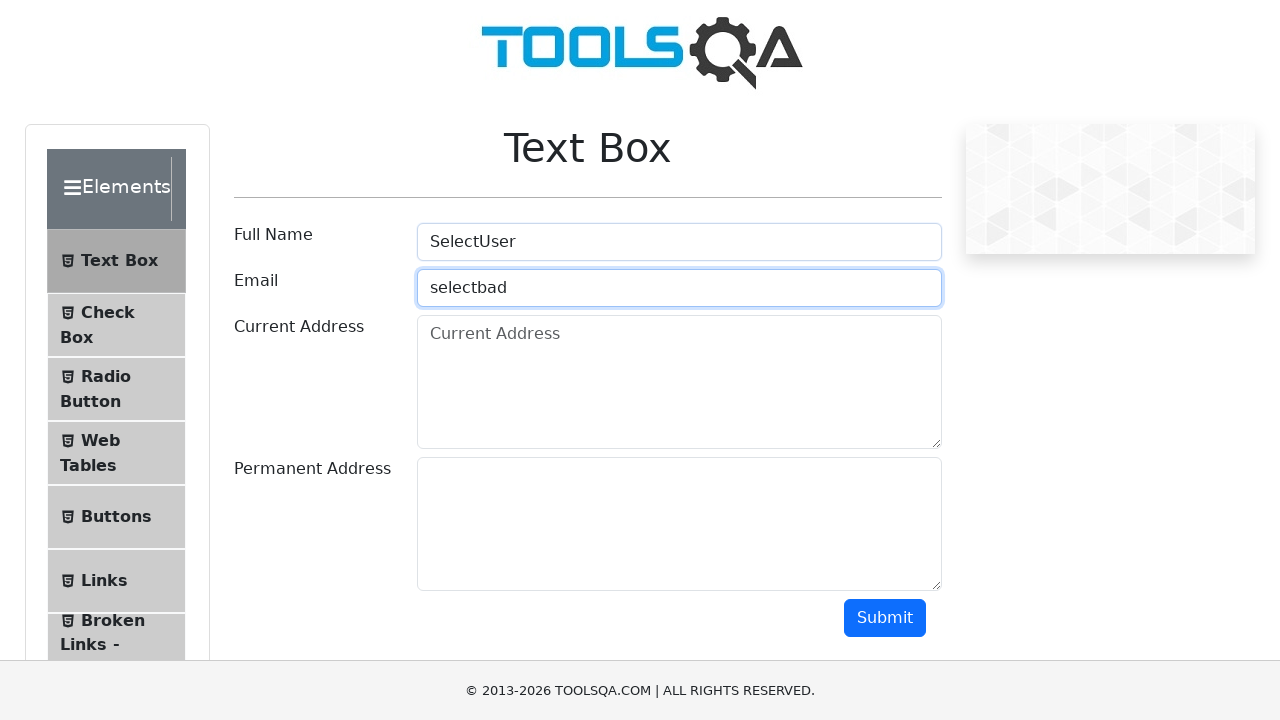

Clicked submit button with invalid email at (885, 618) on #submit
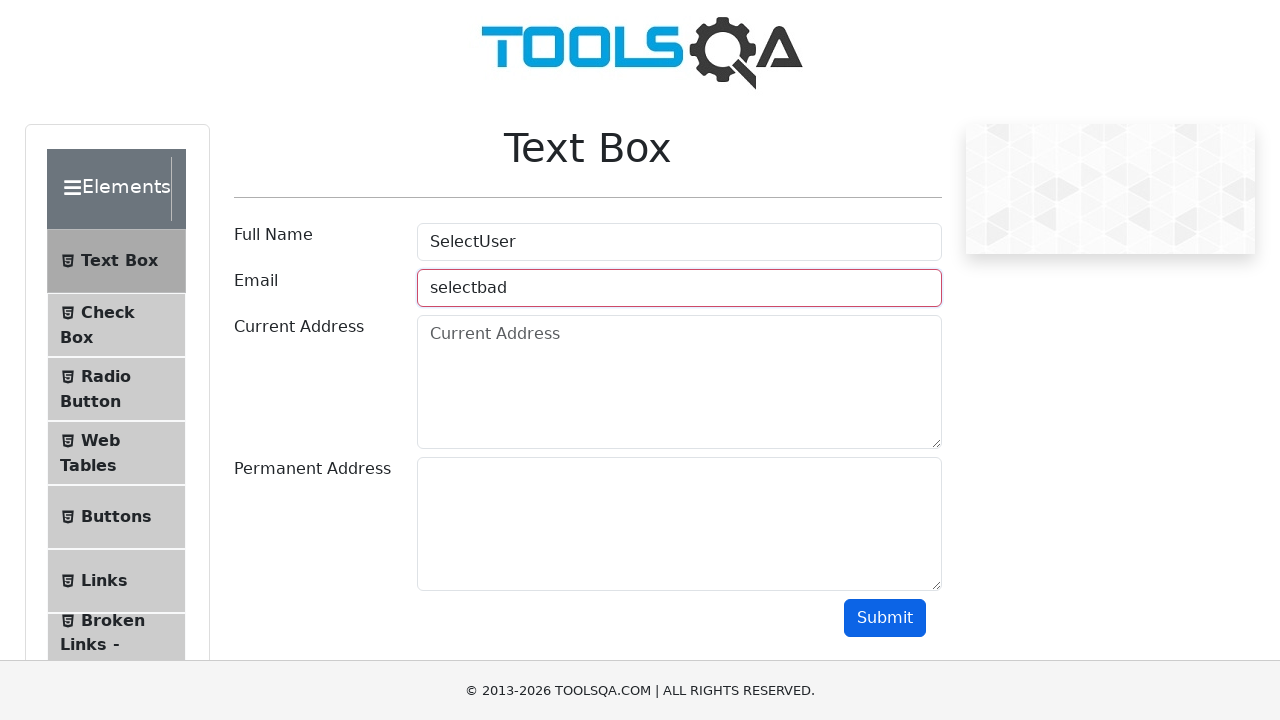

Cleared email field on #userEmail
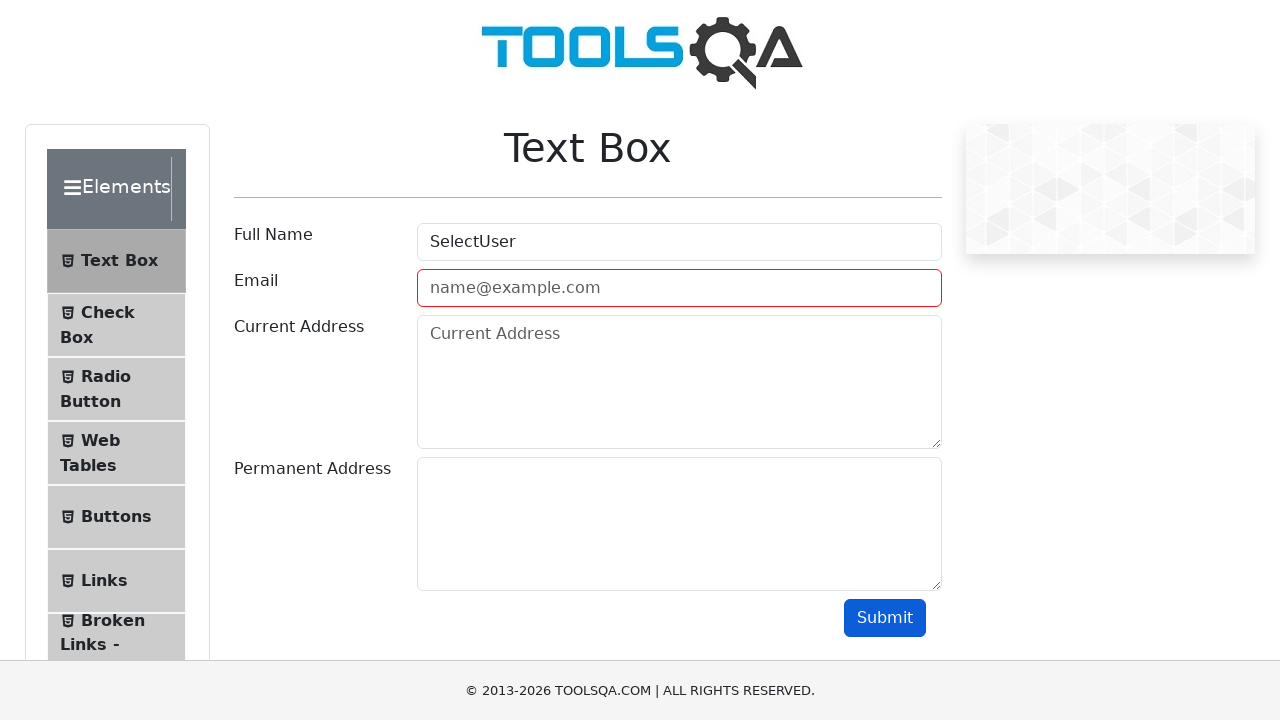

Filled email field with valid email 'select@menu.org' on #userEmail
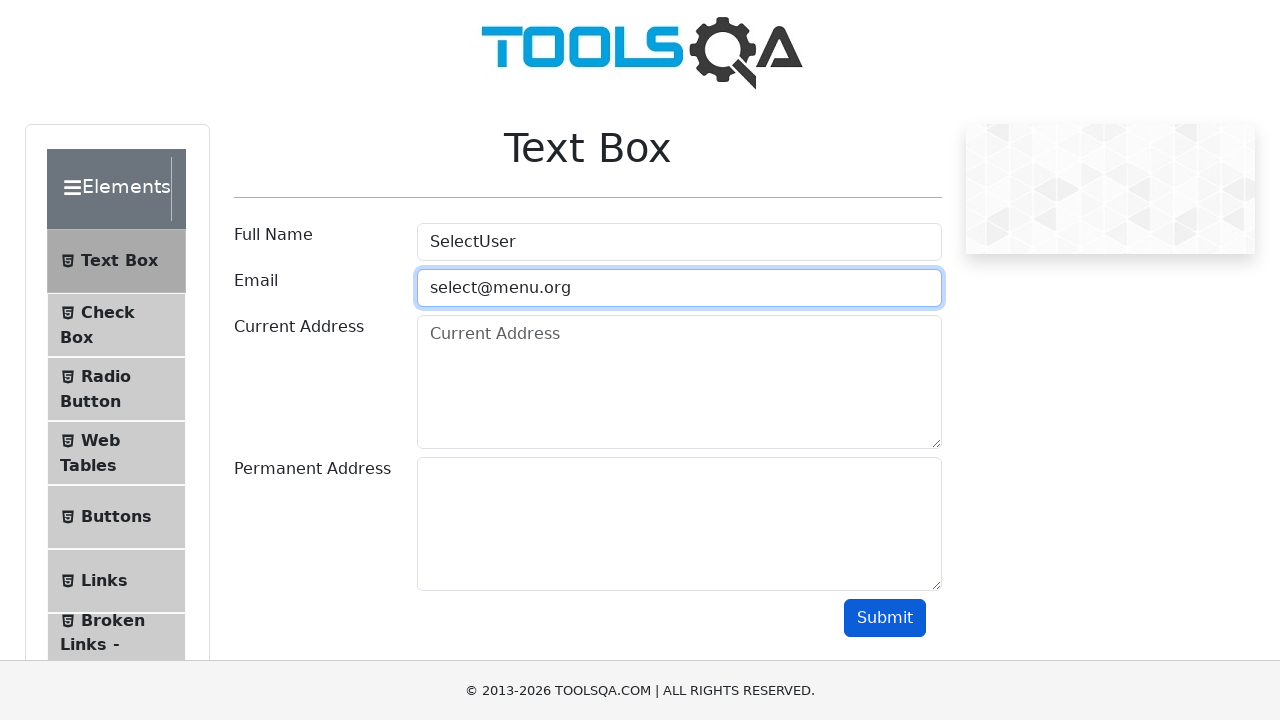

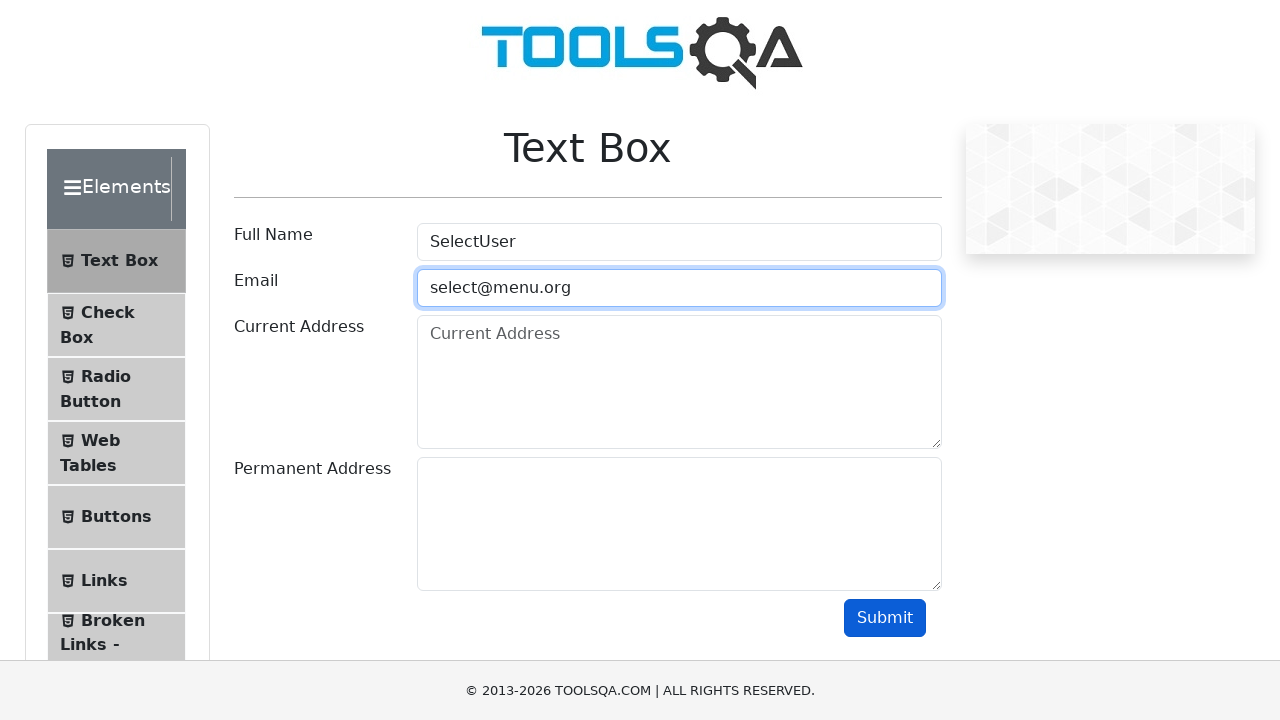